Tests dynamic loading functionality by clicking through navigation links and waiting for dynamically loaded content to appear

Starting URL: https://the-internet.herokuapp.com/

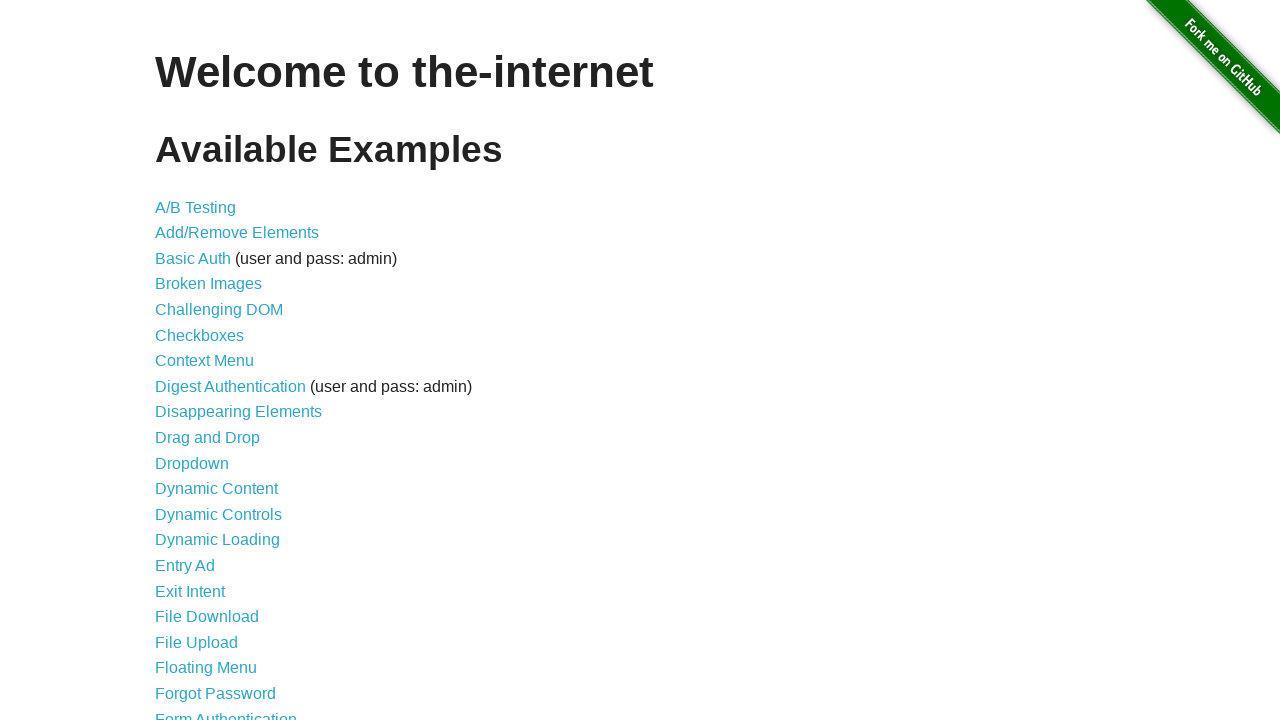

Clicked on Dynamic Loading link at (218, 540) on text=Dynamic Loading
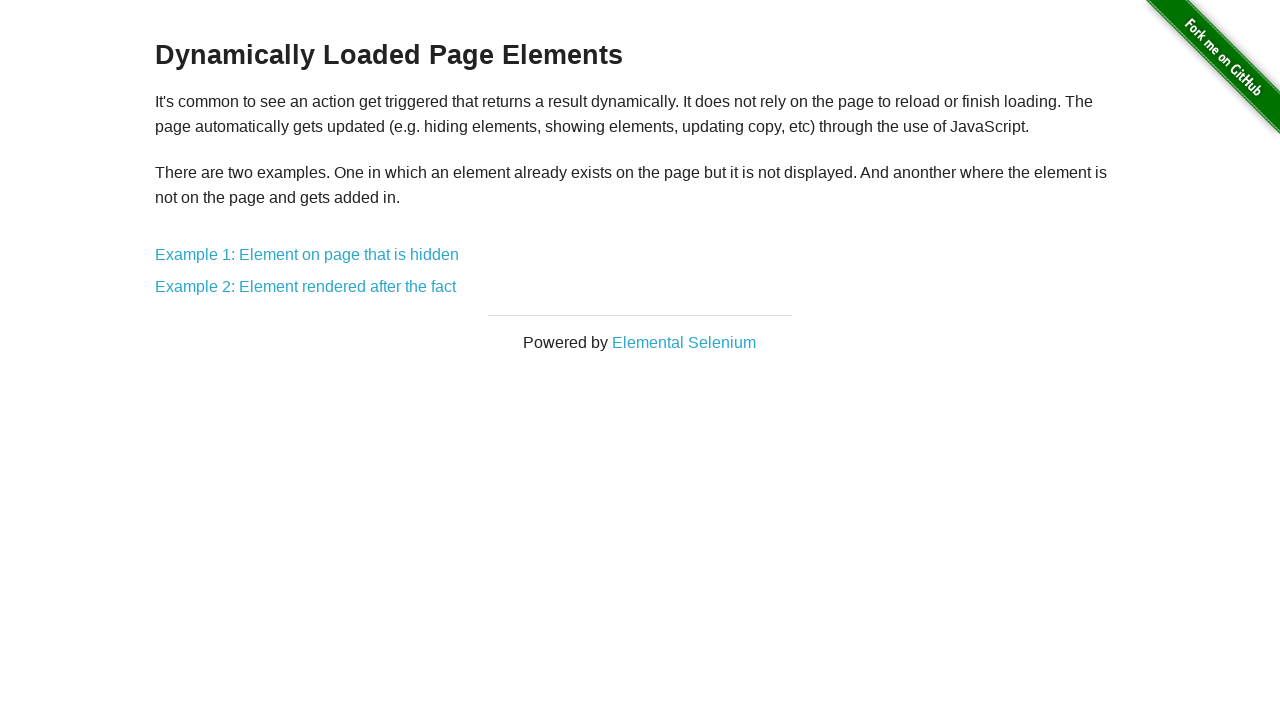

Clicked on Example 2: Element rendered after the fact link at (306, 287) on text=Example 2: Element rendered after the fact
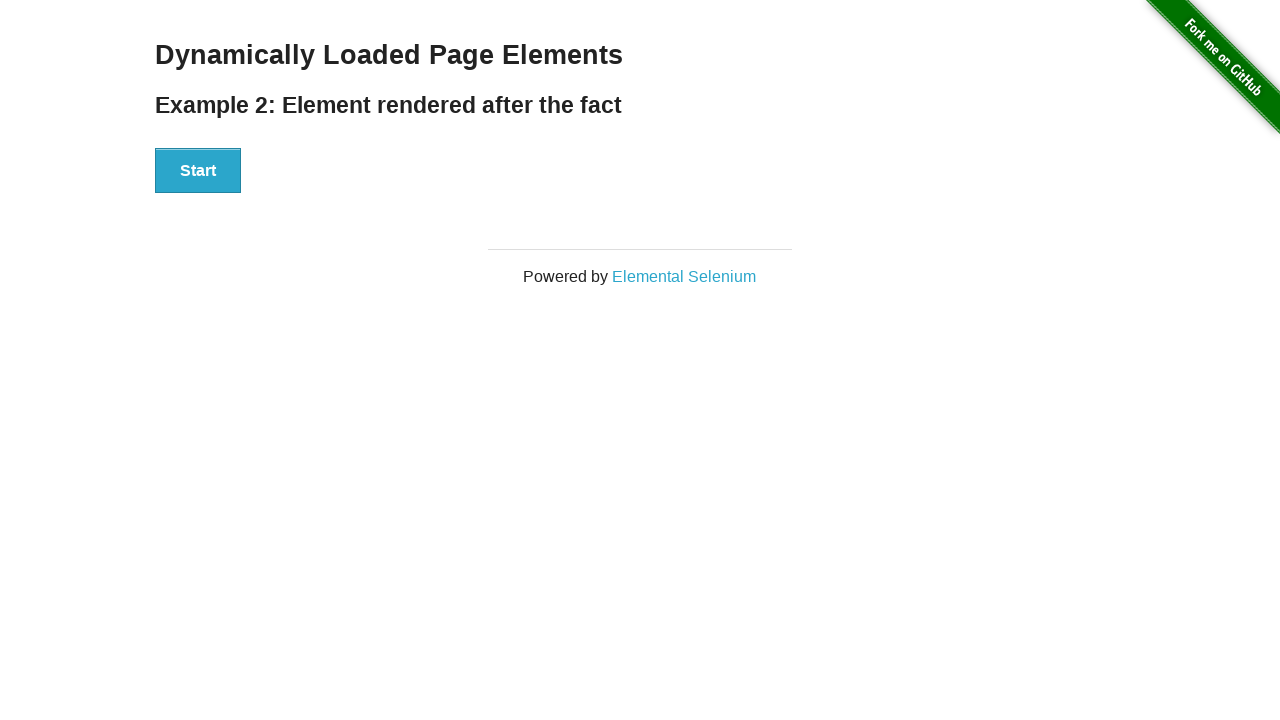

Clicked the Start button to trigger dynamic loading at (198, 171) on button:text('Start')
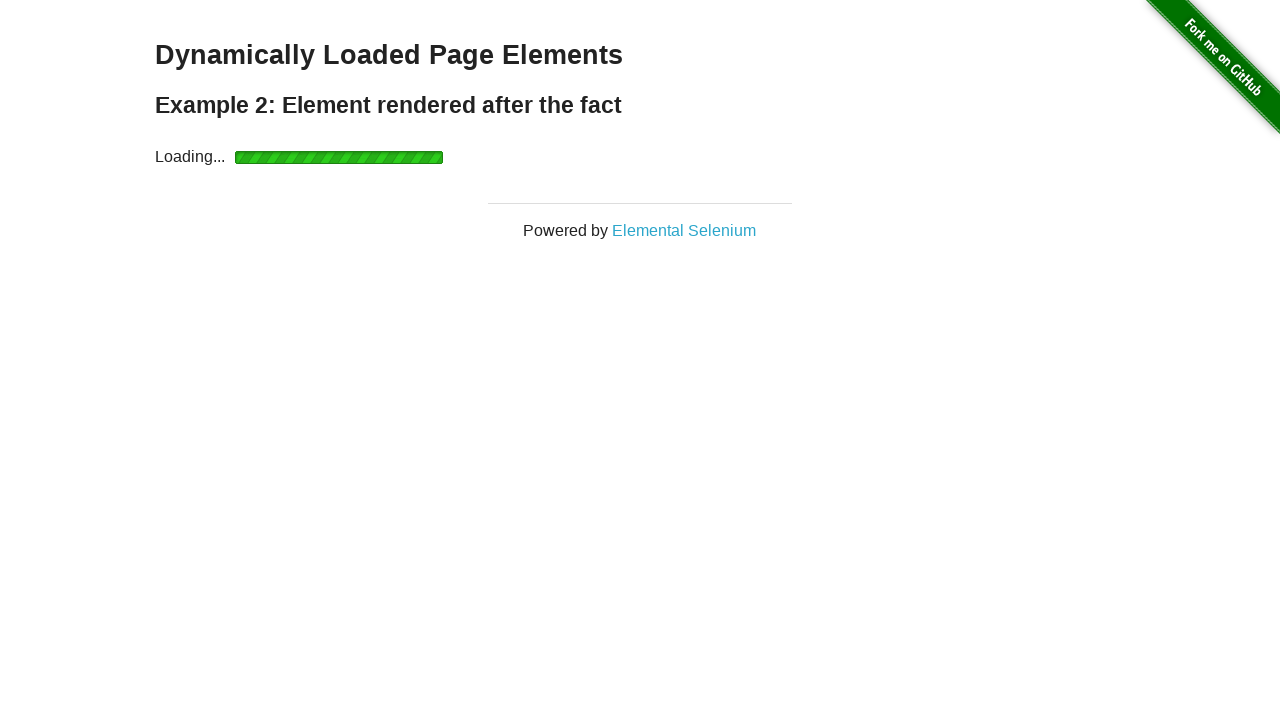

Waited for dynamically loaded 'Hello World!' element to appear
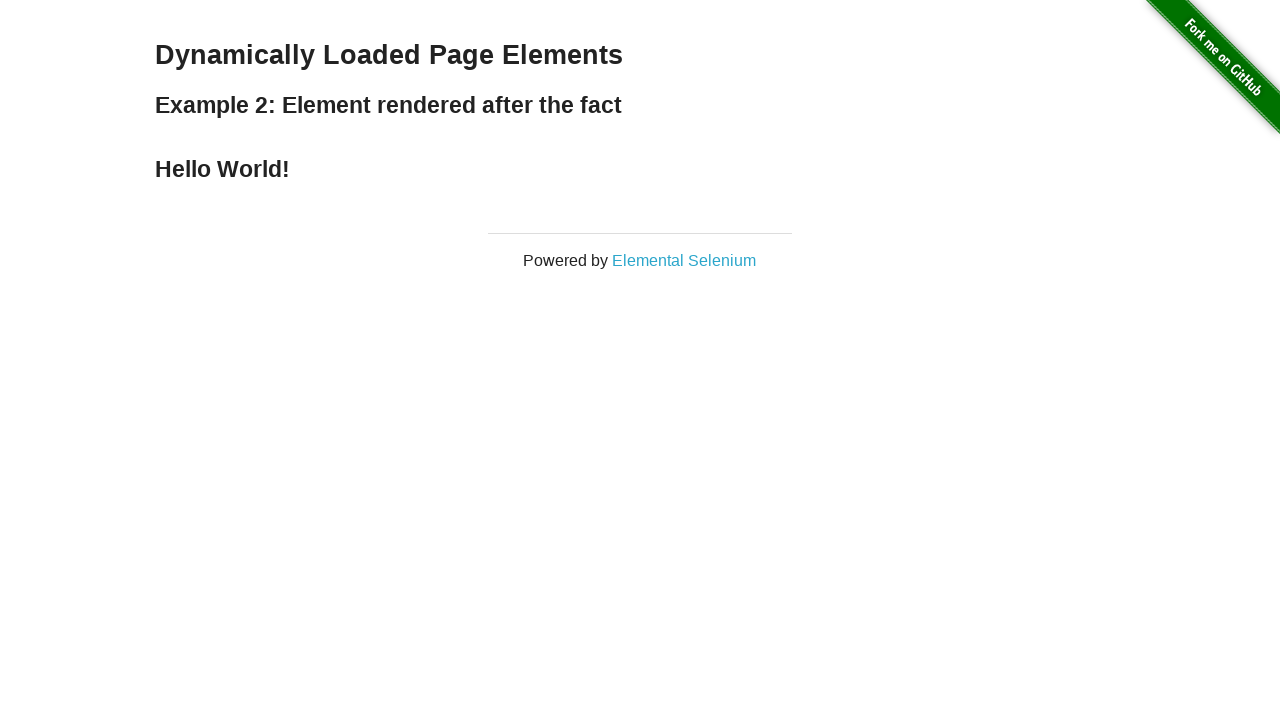

Verified element is present: Found 1 'Hello World!' element(s)
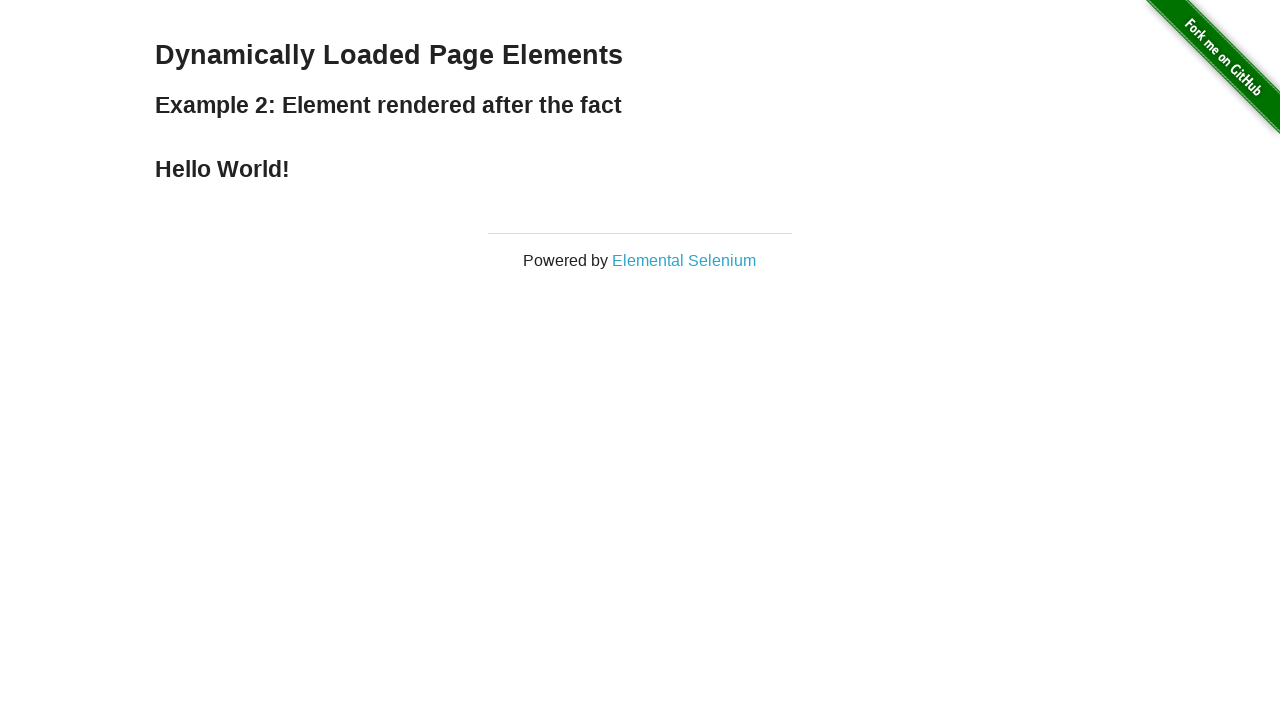

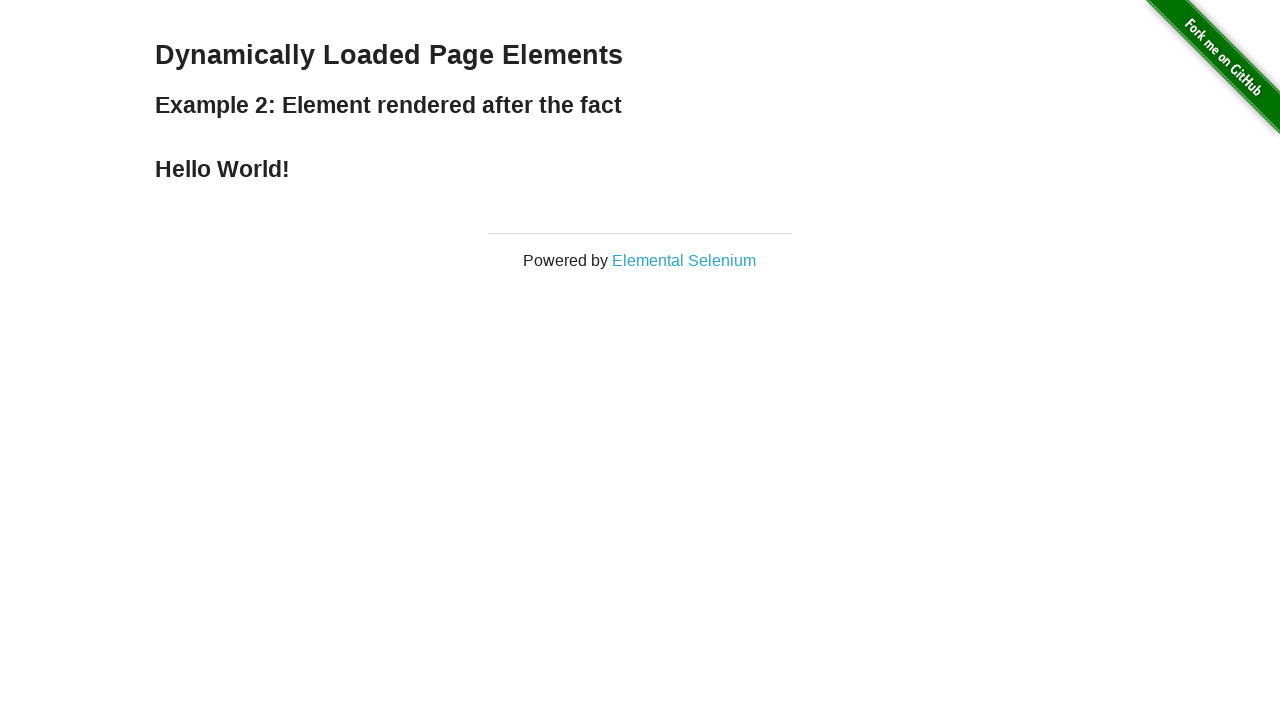